Tests window handling functionality by opening a popup window, switching between windows, and closing the child window

Starting URL: https://omayo.blogspot.com/

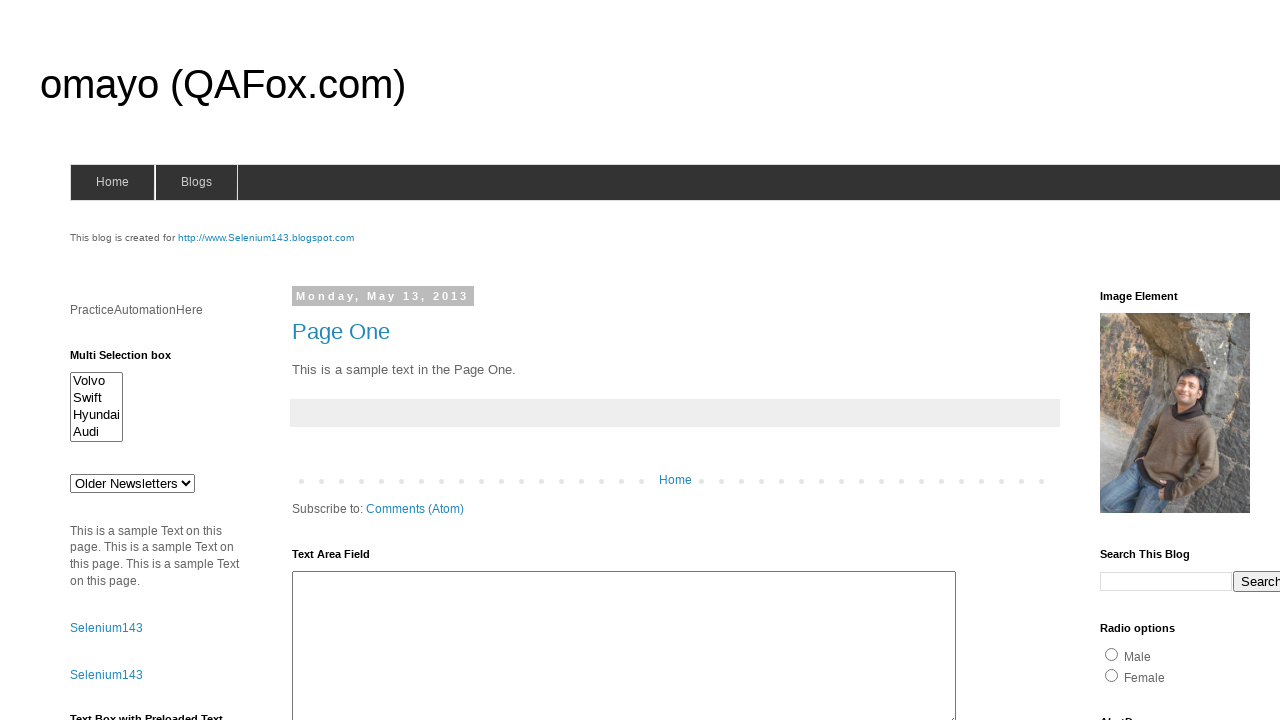

Clicked link to open popup window at (132, 360) on text=Open a popup window
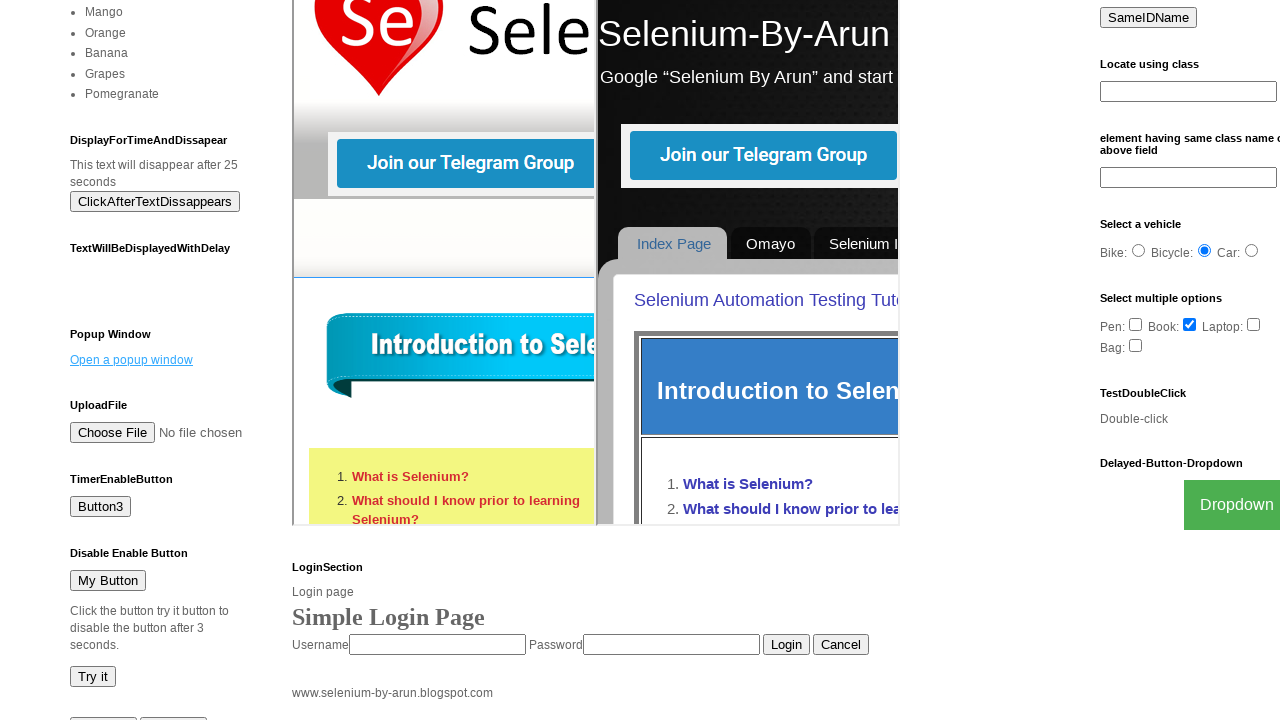

Retrieved all open windows/tabs from context
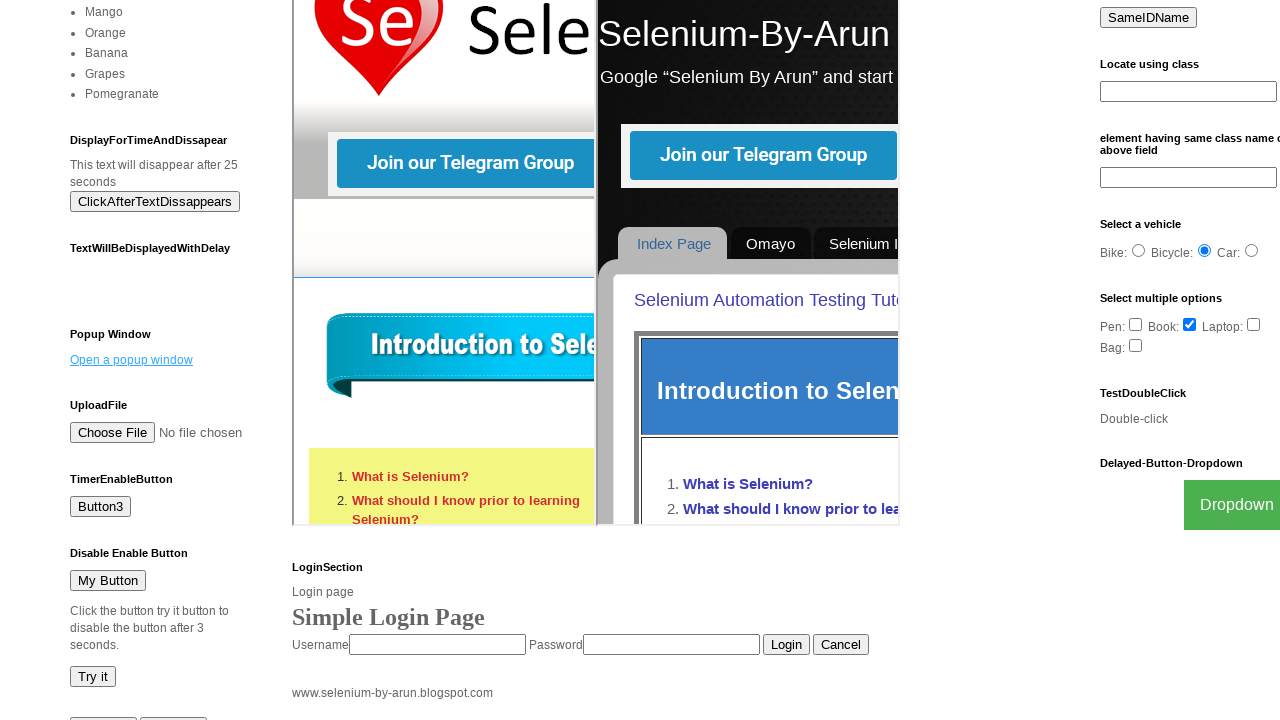

Closed popup window
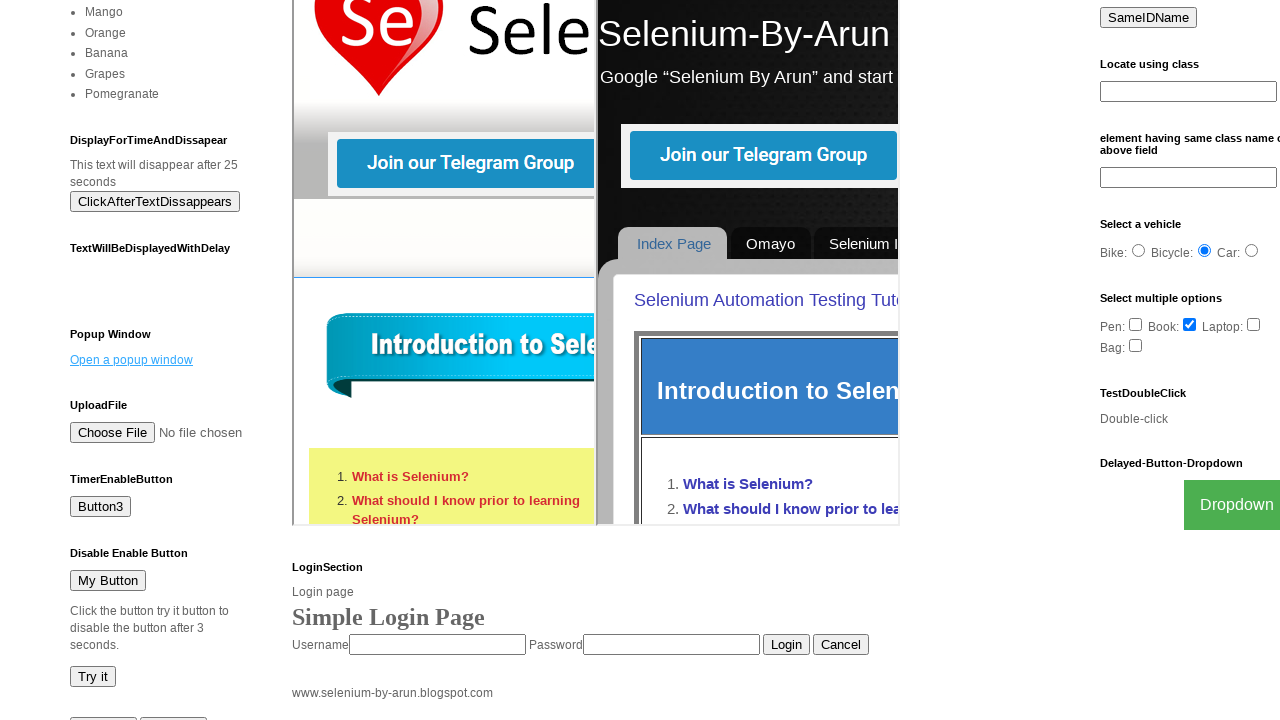

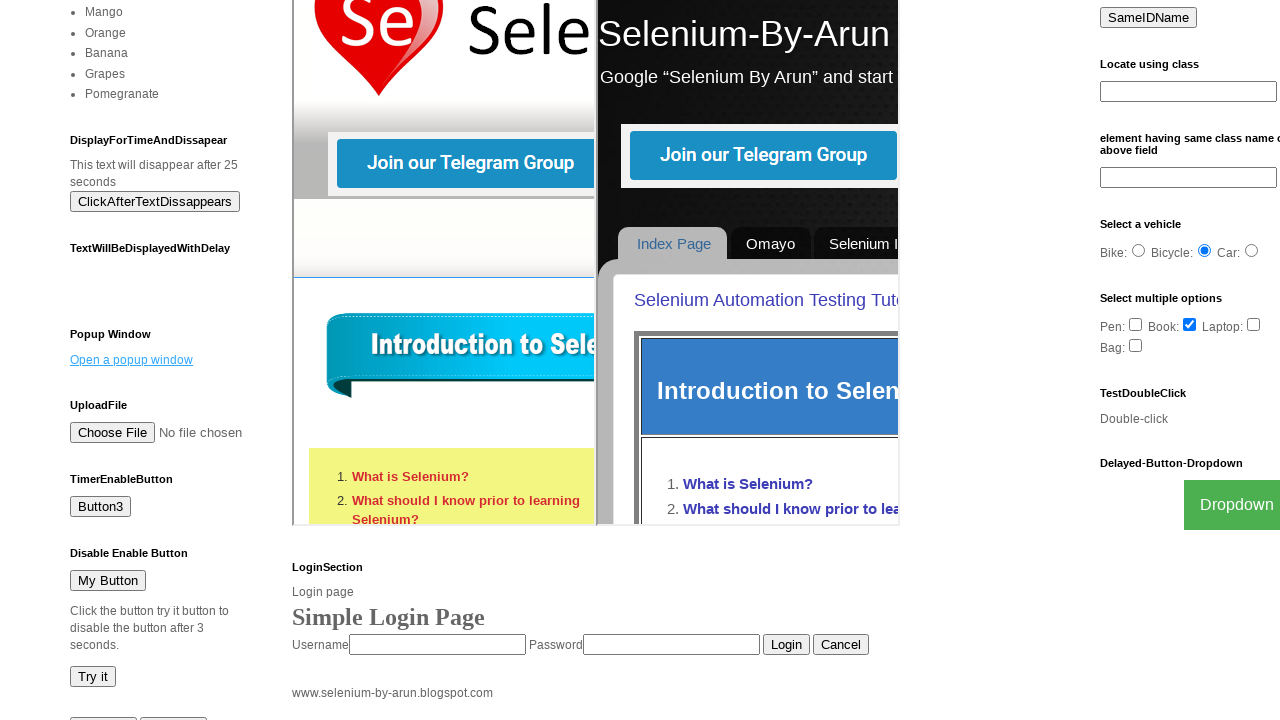